Tests scrolling functionality by navigating to the Selenium website and scrolling to bring the "News" section into the visible area using JavaScript.

Starting URL: https://www.selenium.dev/

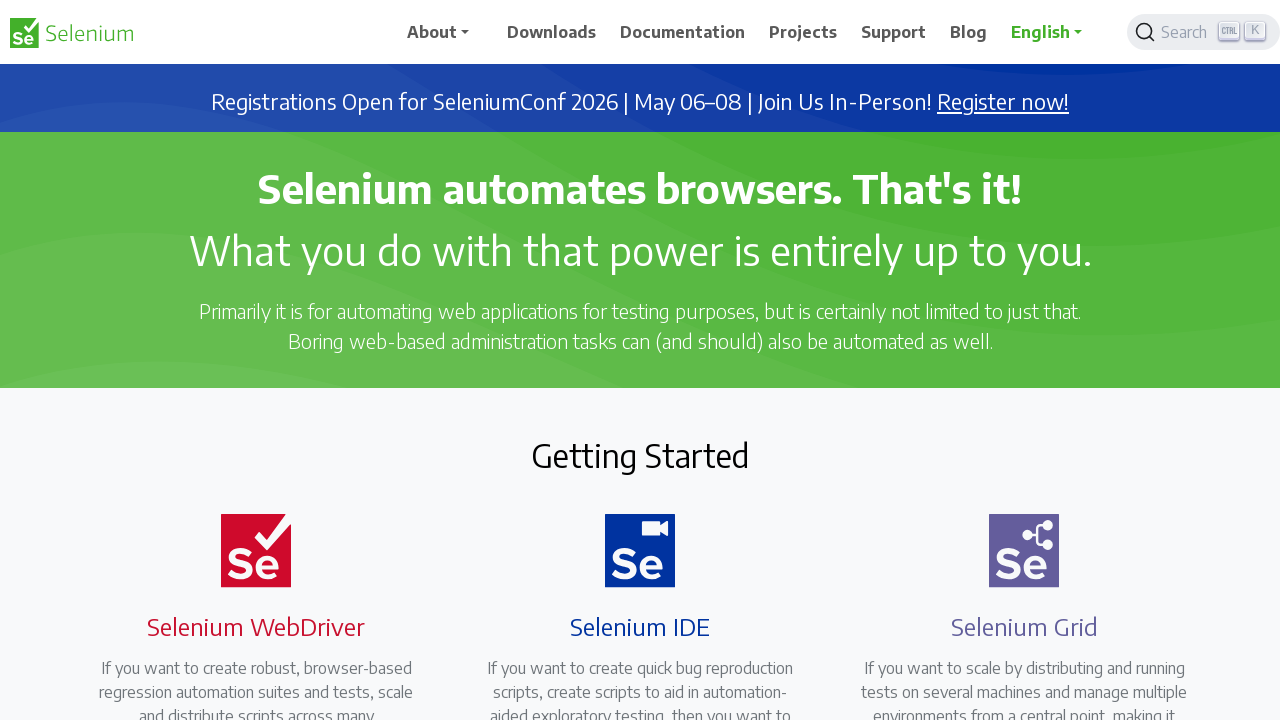

Navigated to Selenium website
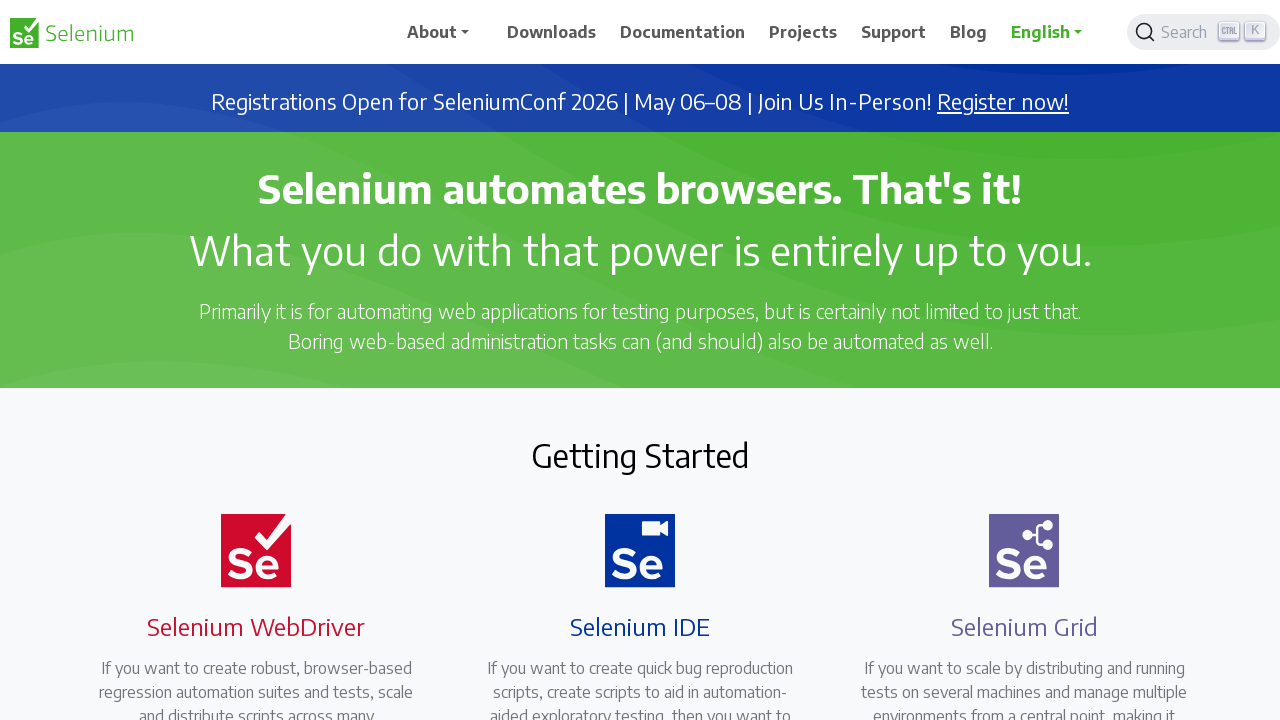

Located News heading element
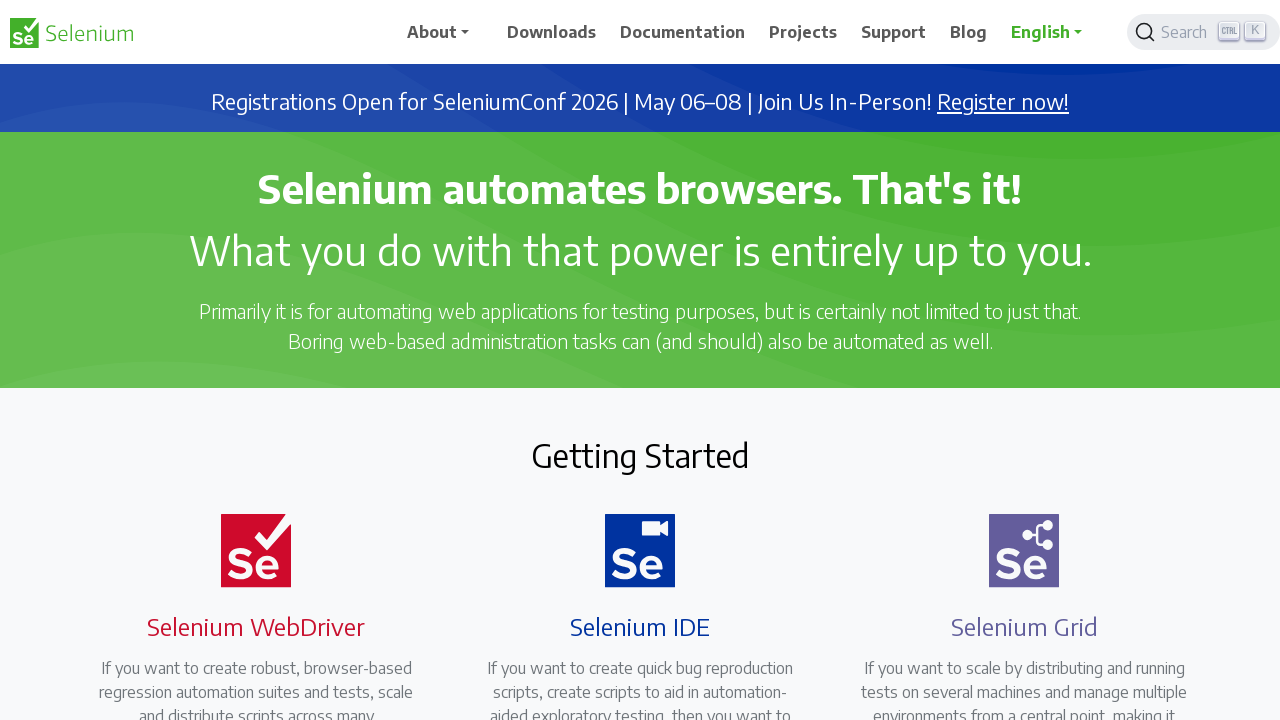

Scrolled News section into visible area
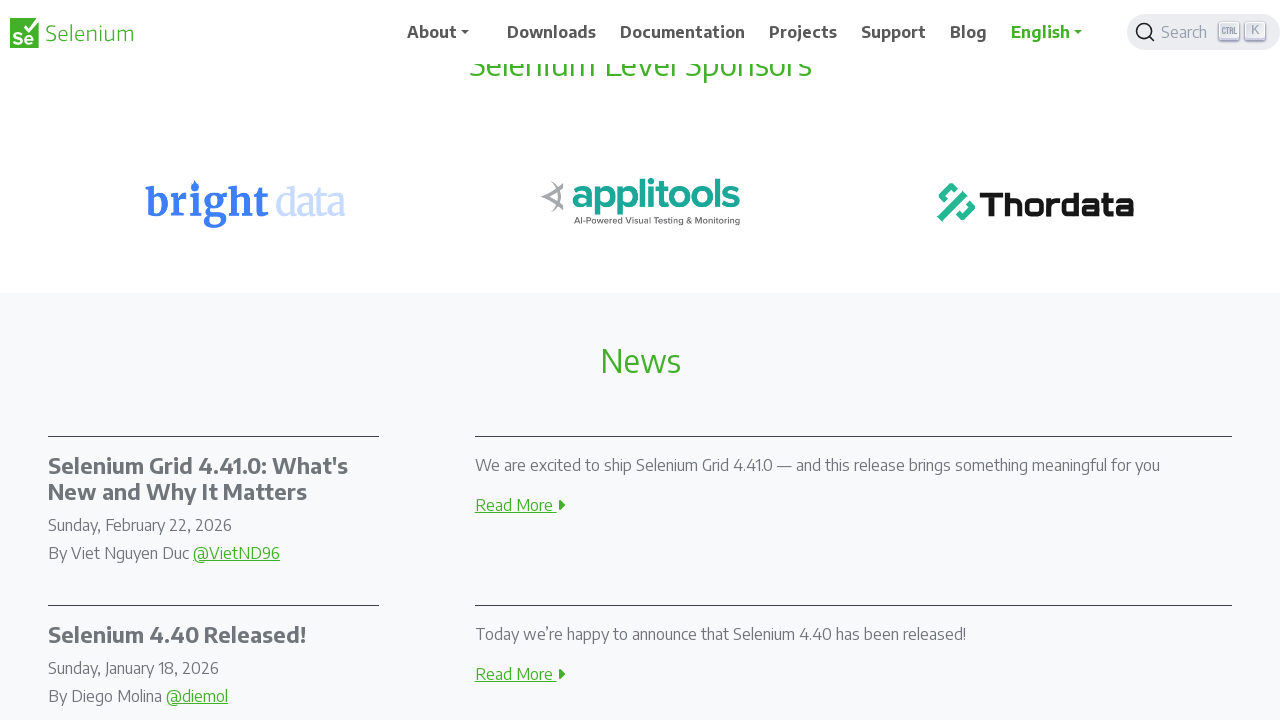

News heading is now visible after scrolling
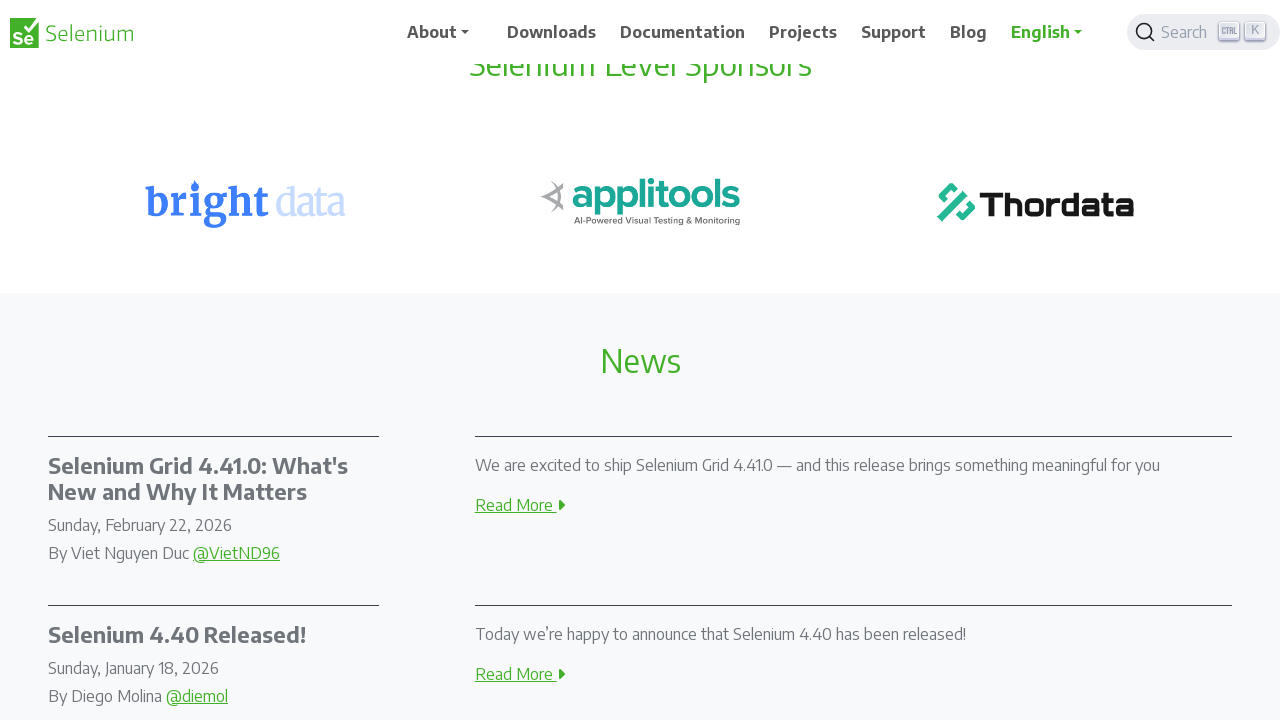

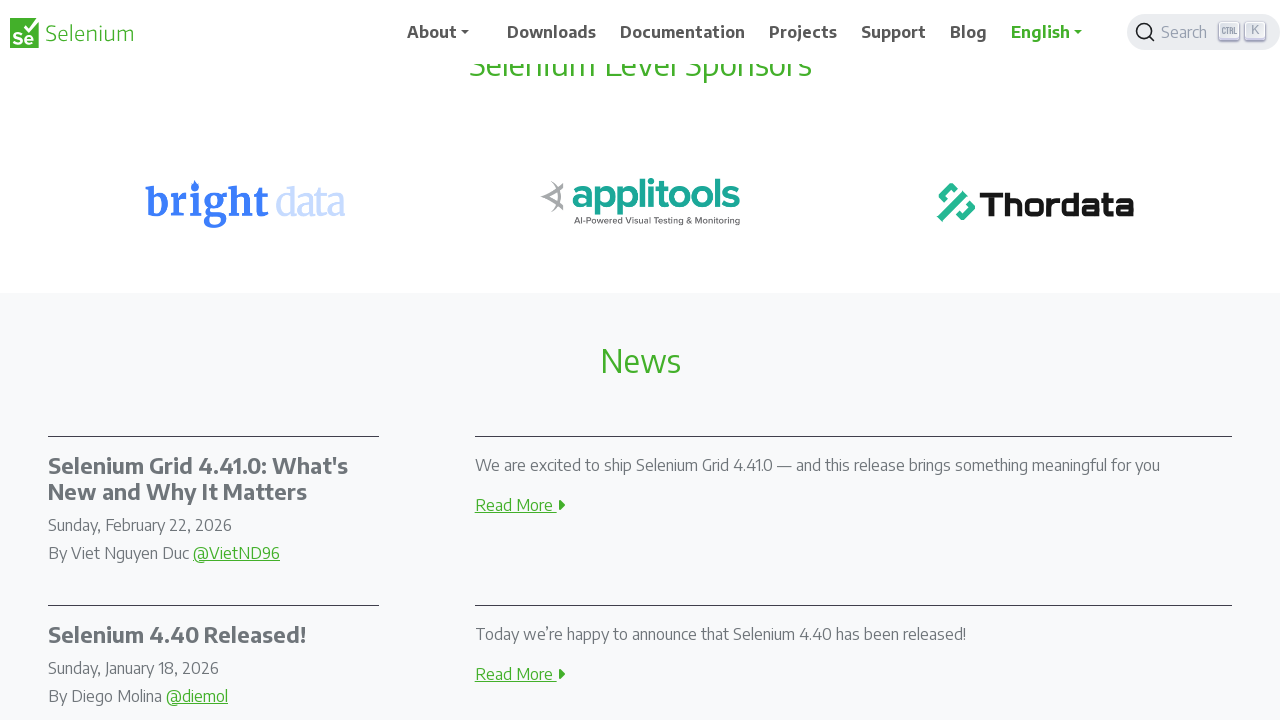